Performs a drag and drop action from source element to target element on a drag-and-drop demo page

Starting URL: https://crossbrowsertesting.github.io/drag-and-drop

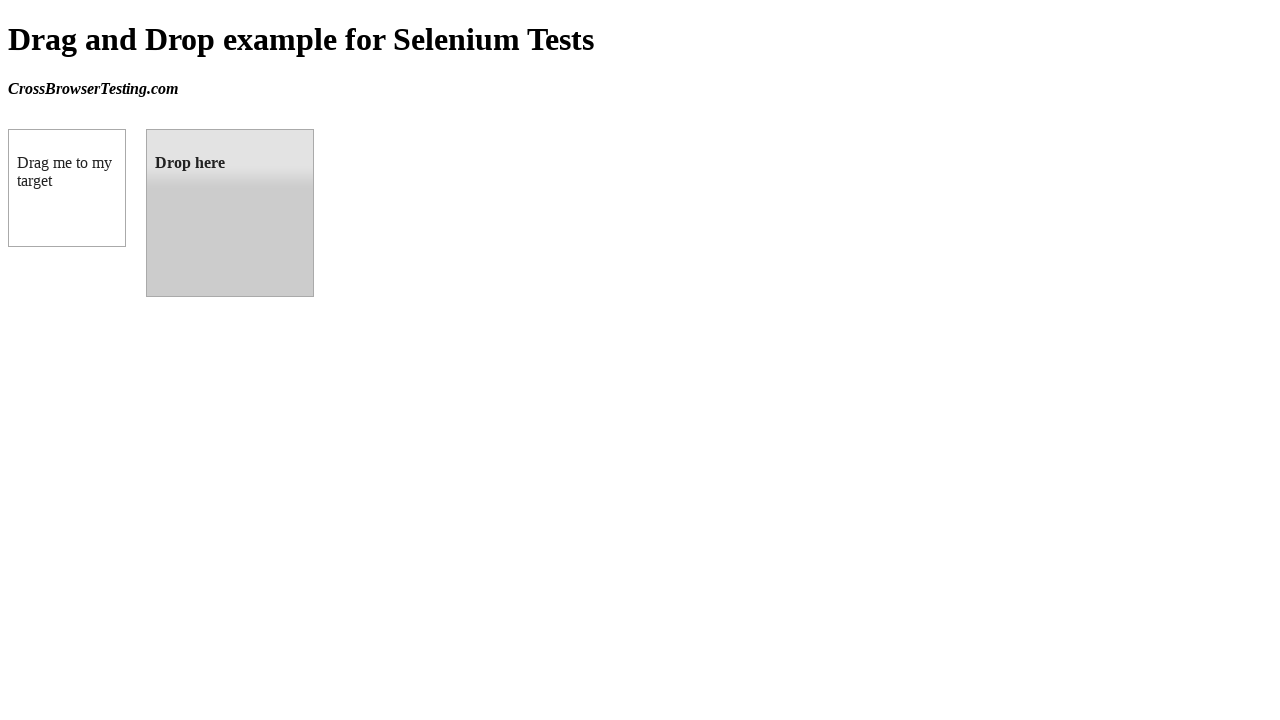

Located source element (box A) with id 'draggable'
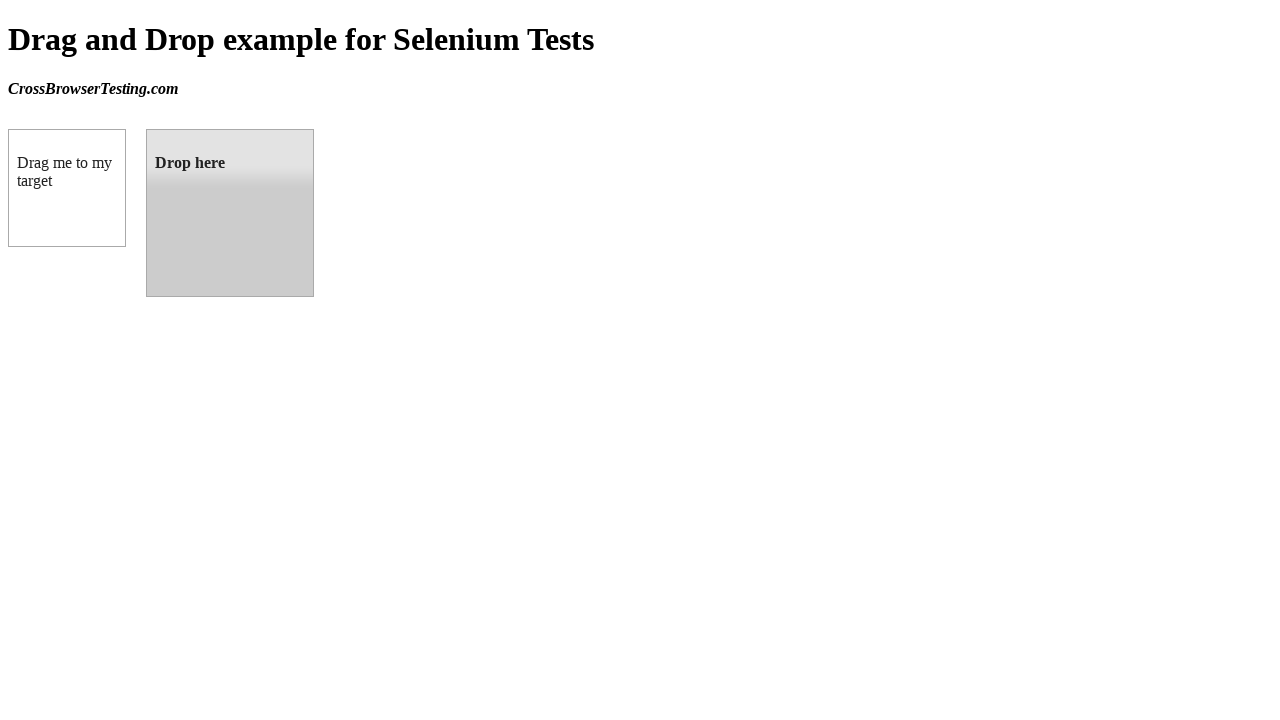

Located target element (box B) with id 'droppable'
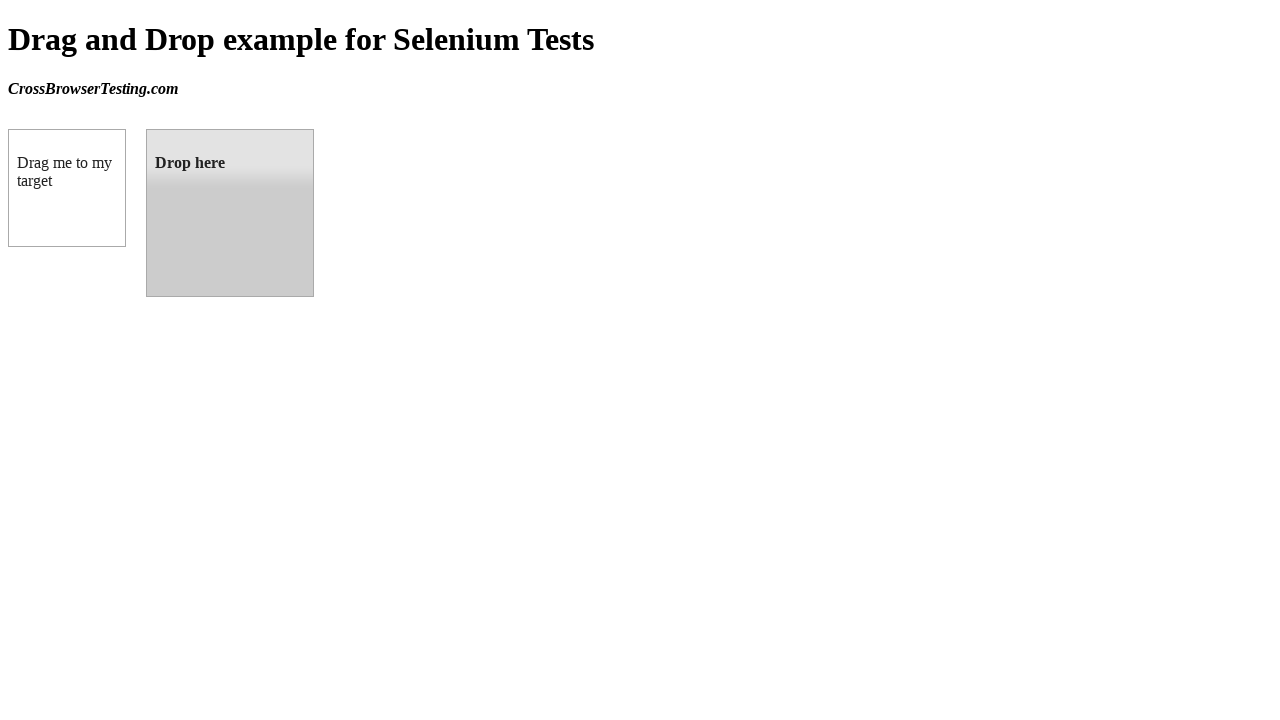

Performed drag and drop action from source element to target element at (230, 213)
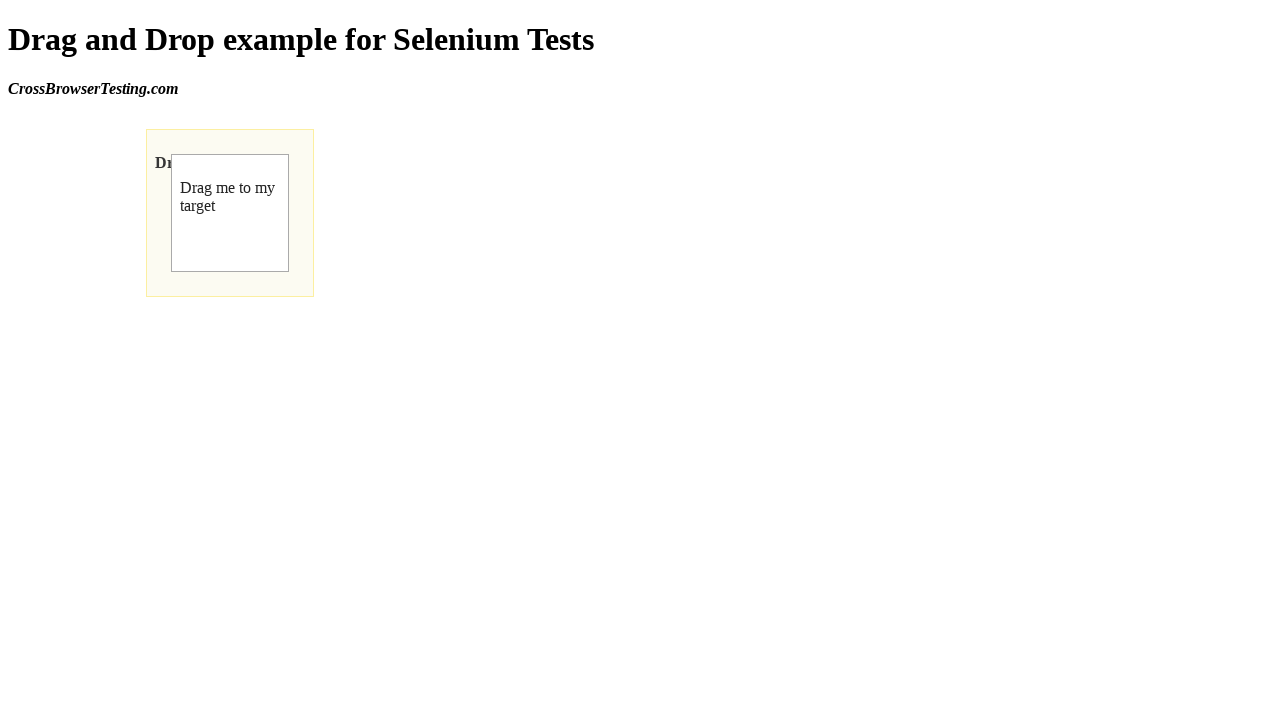

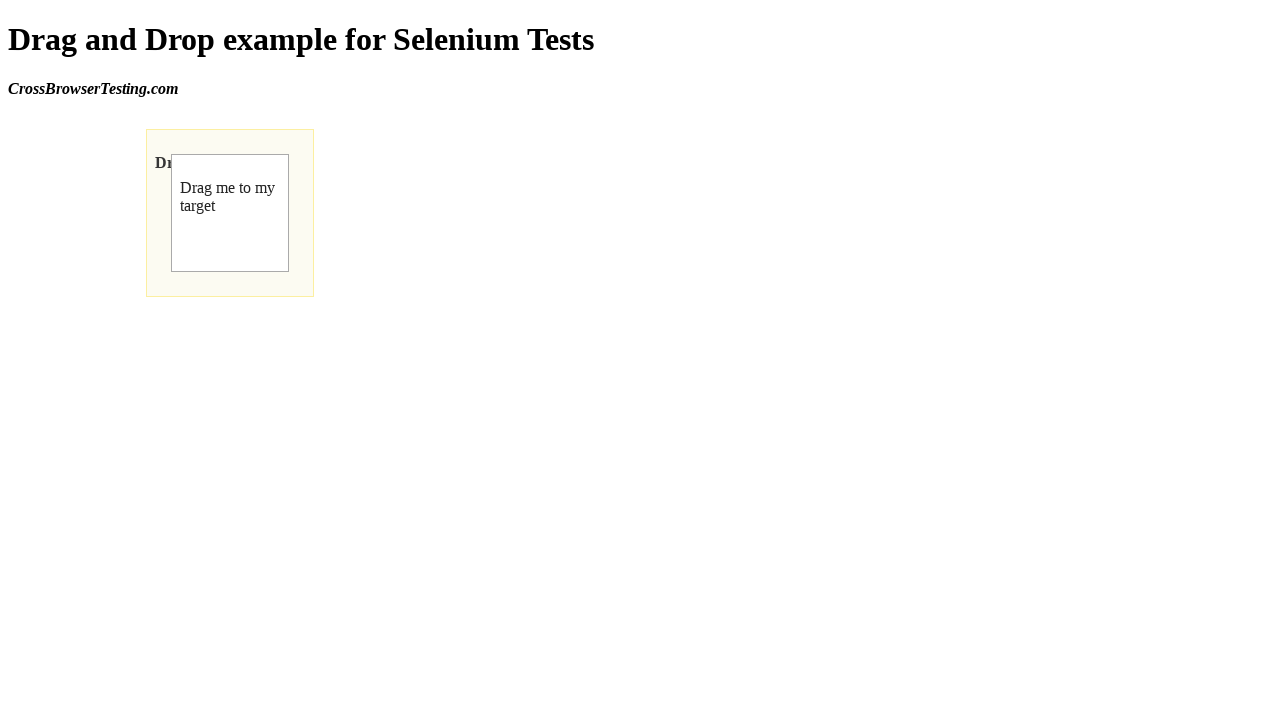